Tests un-marking items as complete by unchecking the checkbox after marking them complete

Starting URL: https://demo.playwright.dev/todomvc

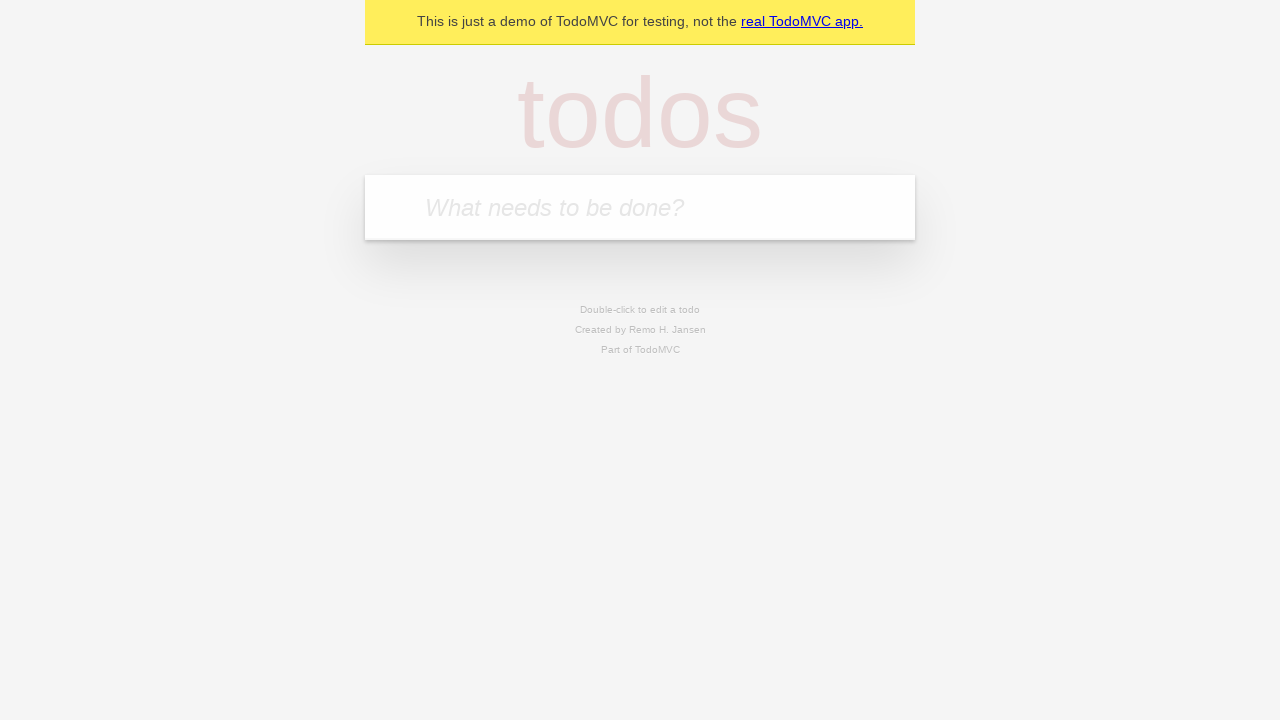

Filled todo input with 'buy some cheese' on internal:attr=[placeholder="What needs to be done?"i]
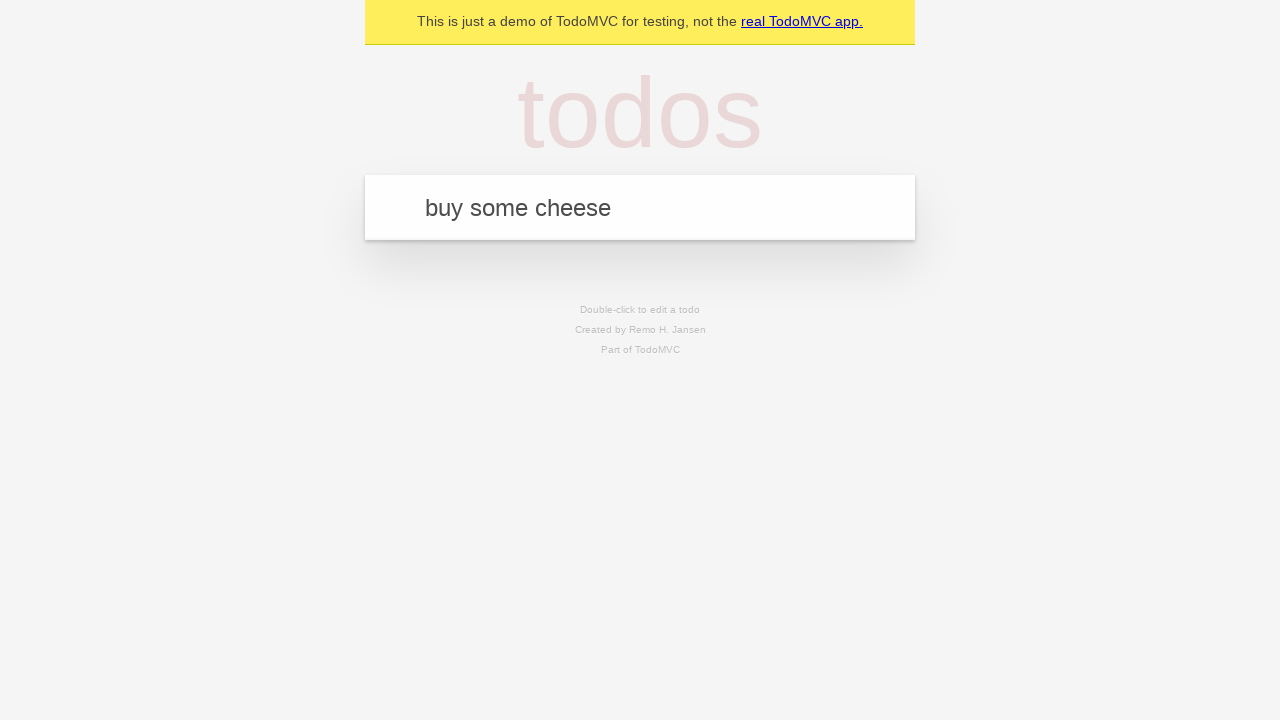

Pressed Enter to add first todo item on internal:attr=[placeholder="What needs to be done?"i]
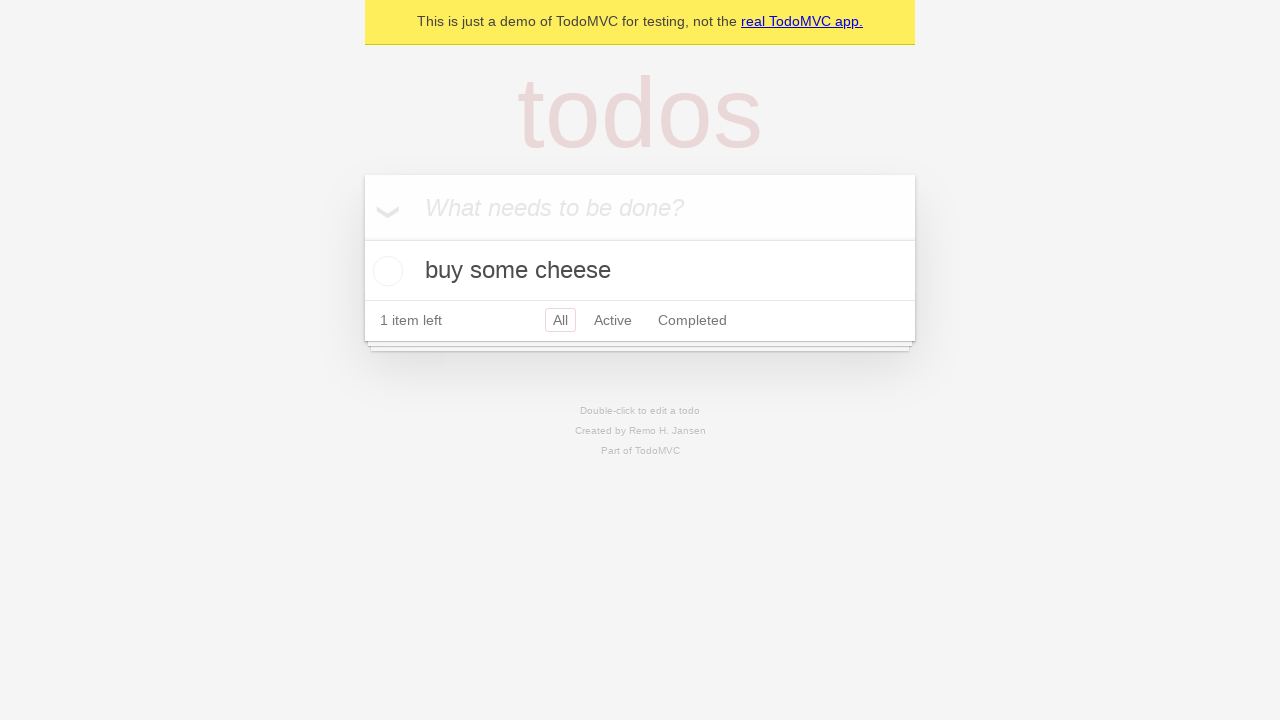

Filled todo input with 'feed the cat' on internal:attr=[placeholder="What needs to be done?"i]
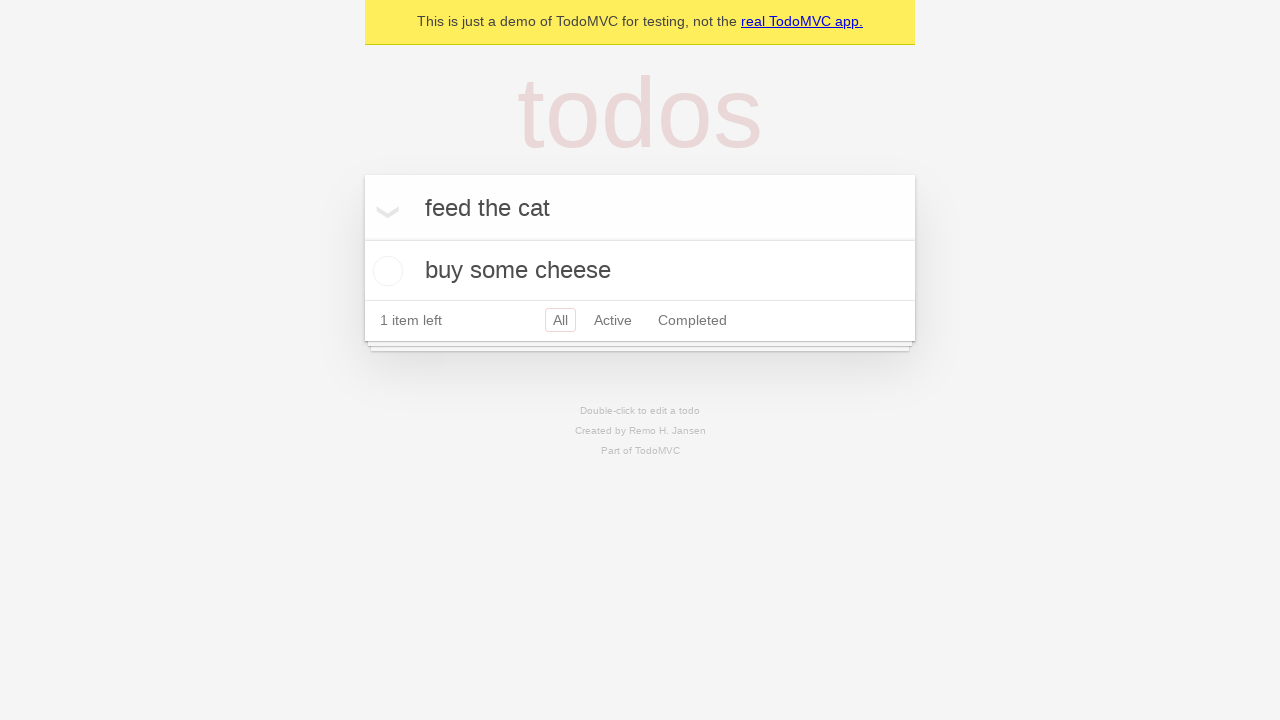

Pressed Enter to add second todo item on internal:attr=[placeholder="What needs to be done?"i]
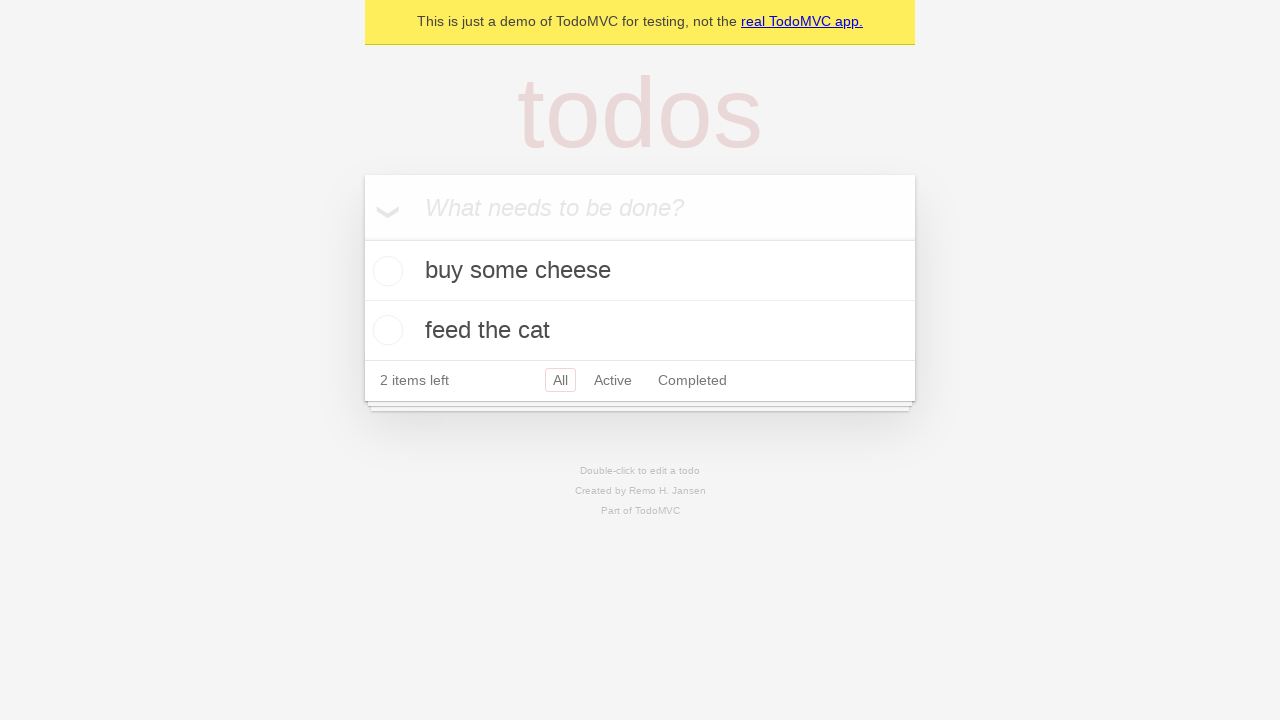

Second todo item loaded
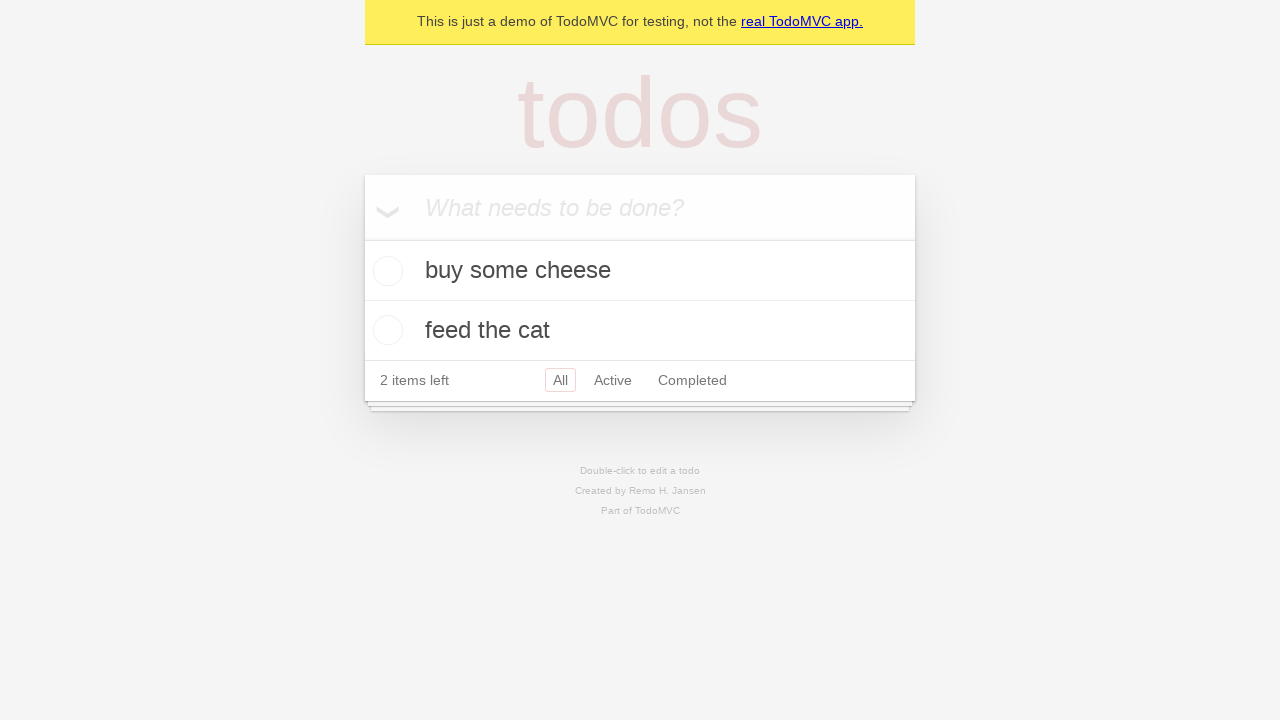

Checked checkbox for first todo item 'buy some cheese' at (385, 271) on internal:testid=[data-testid="todo-item"s] >> nth=0 >> internal:role=checkbox
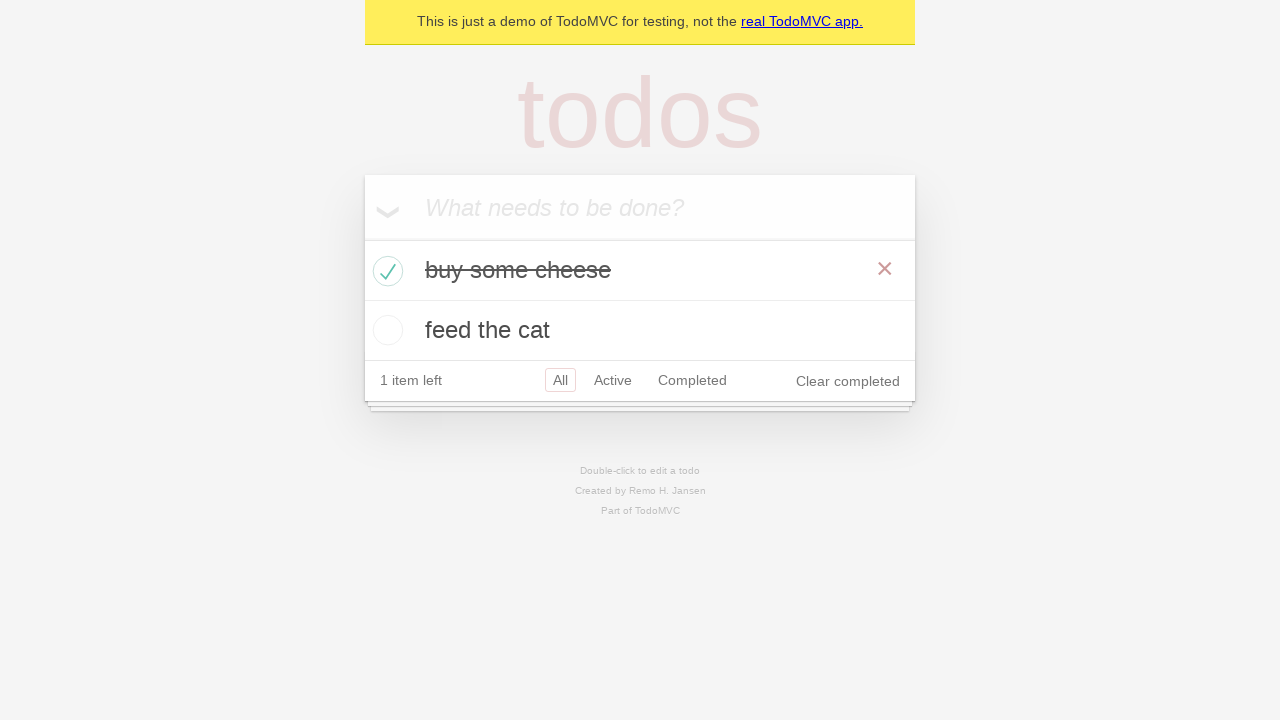

Unchecked checkbox for first todo item to un-mark it as complete at (385, 271) on internal:testid=[data-testid="todo-item"s] >> nth=0 >> internal:role=checkbox
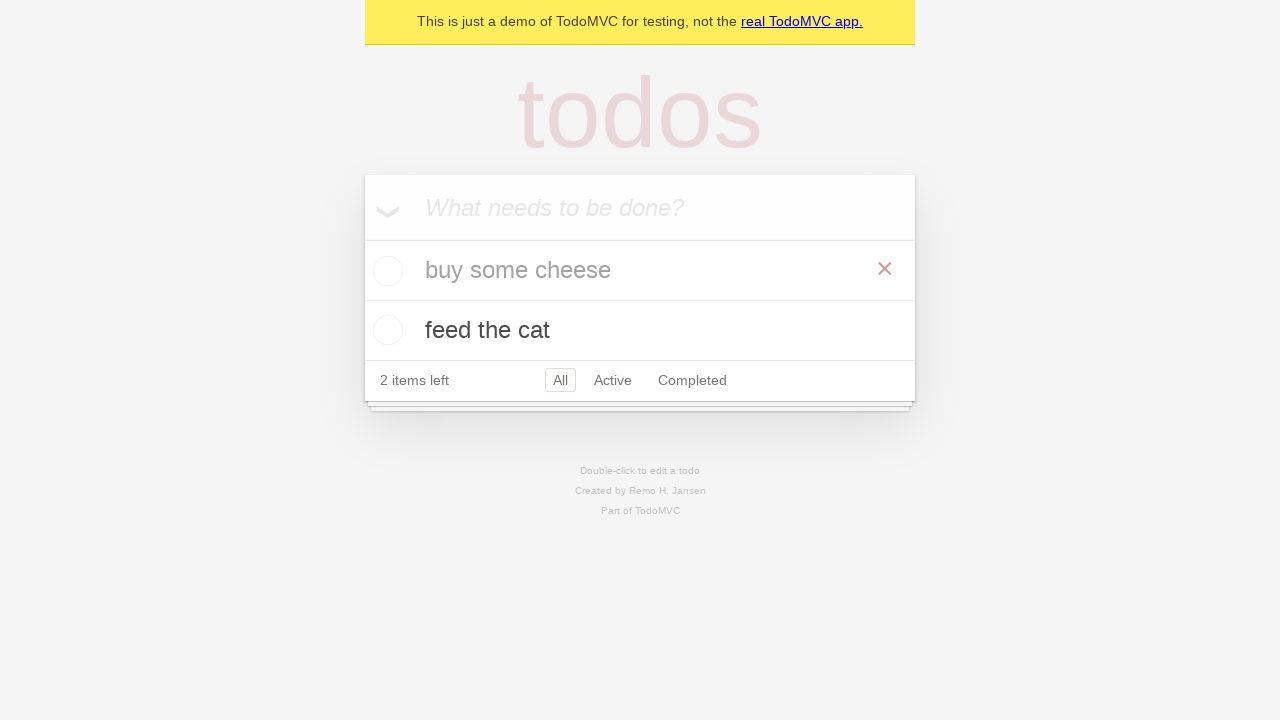

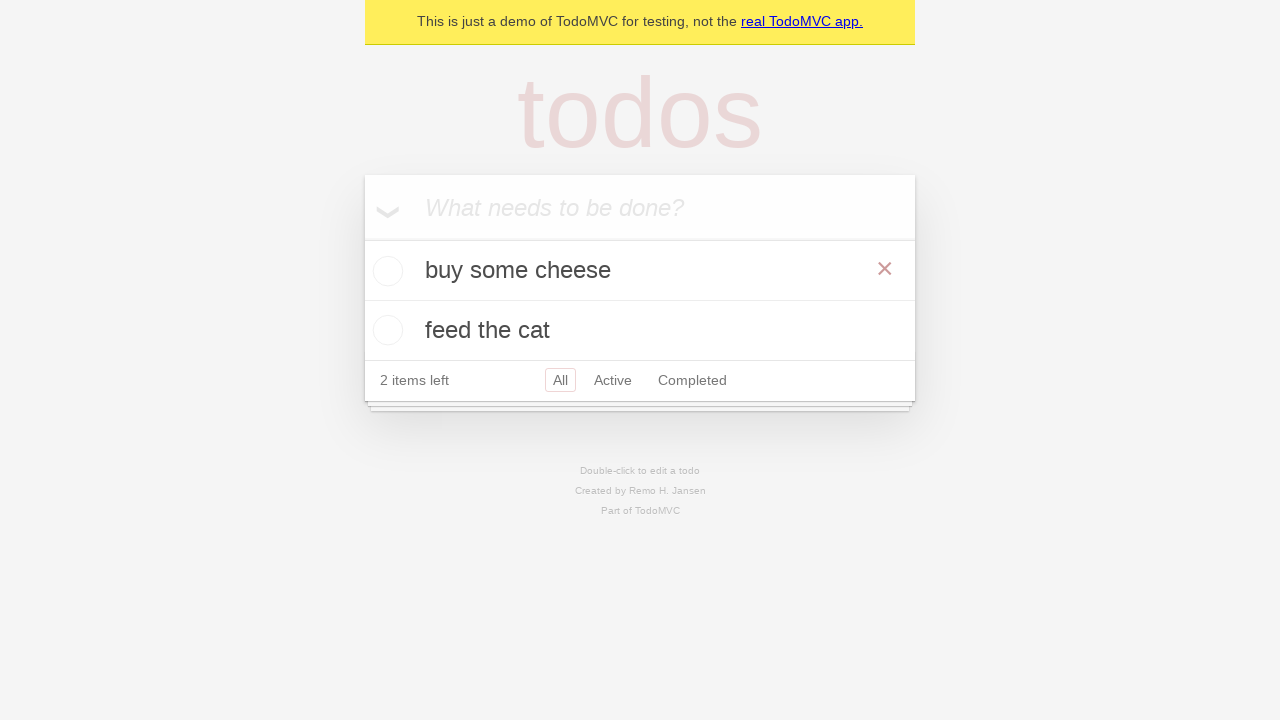